Tests Microsoft search functionality by searching for "Herman Xiao"

Starting URL: http://www.microsoft.com

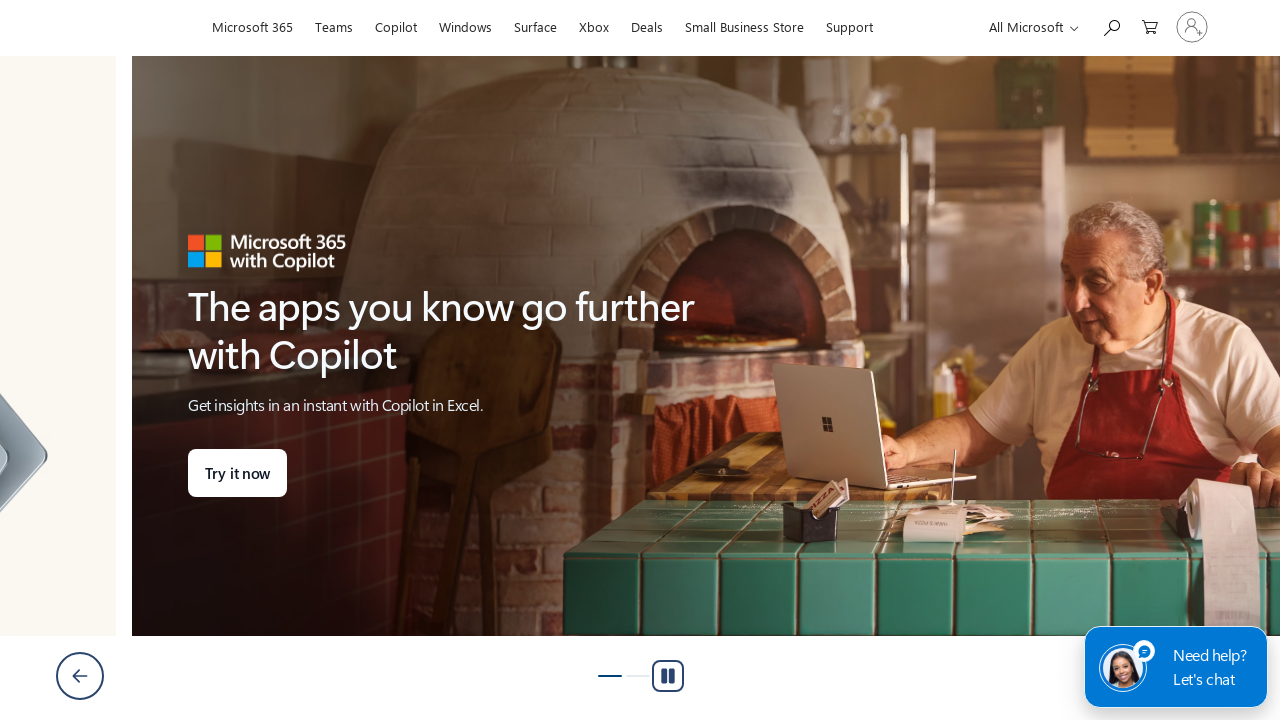

Clicked search icon to expand searchbox at (1111, 26) on #search
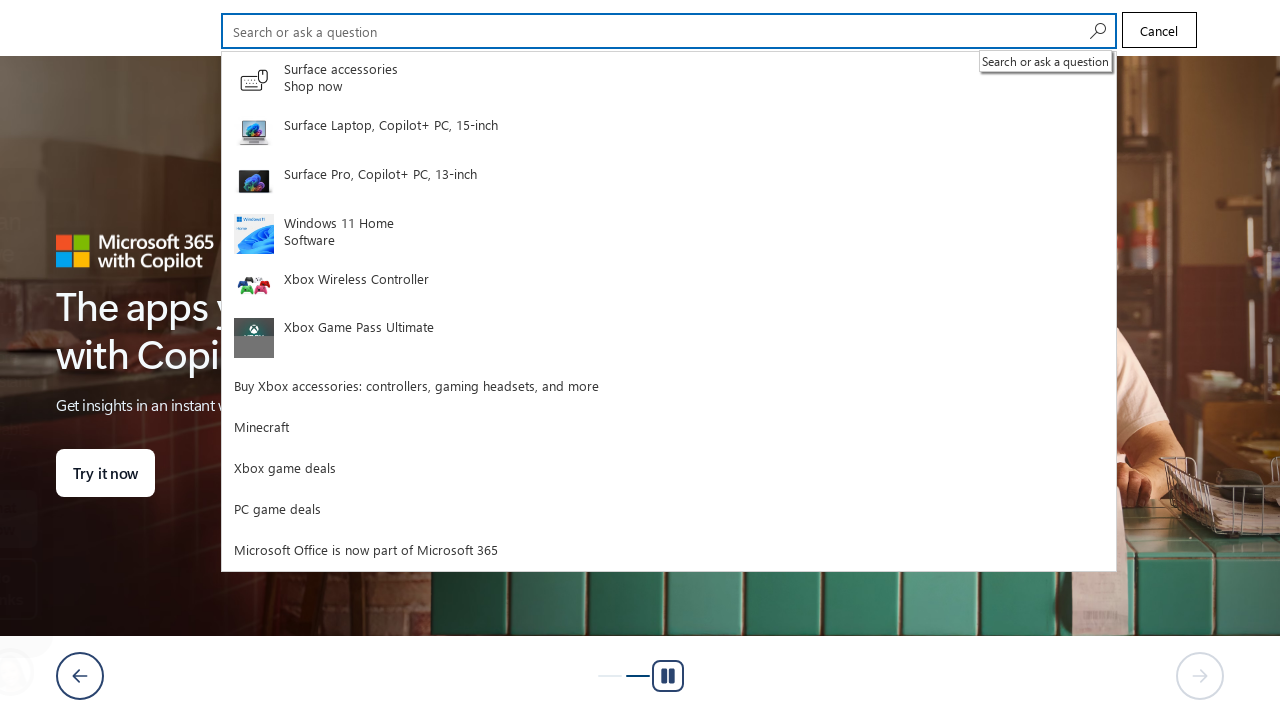

Filled search field with 'Herman Xiao' on #cli_shellHeaderSearchInput
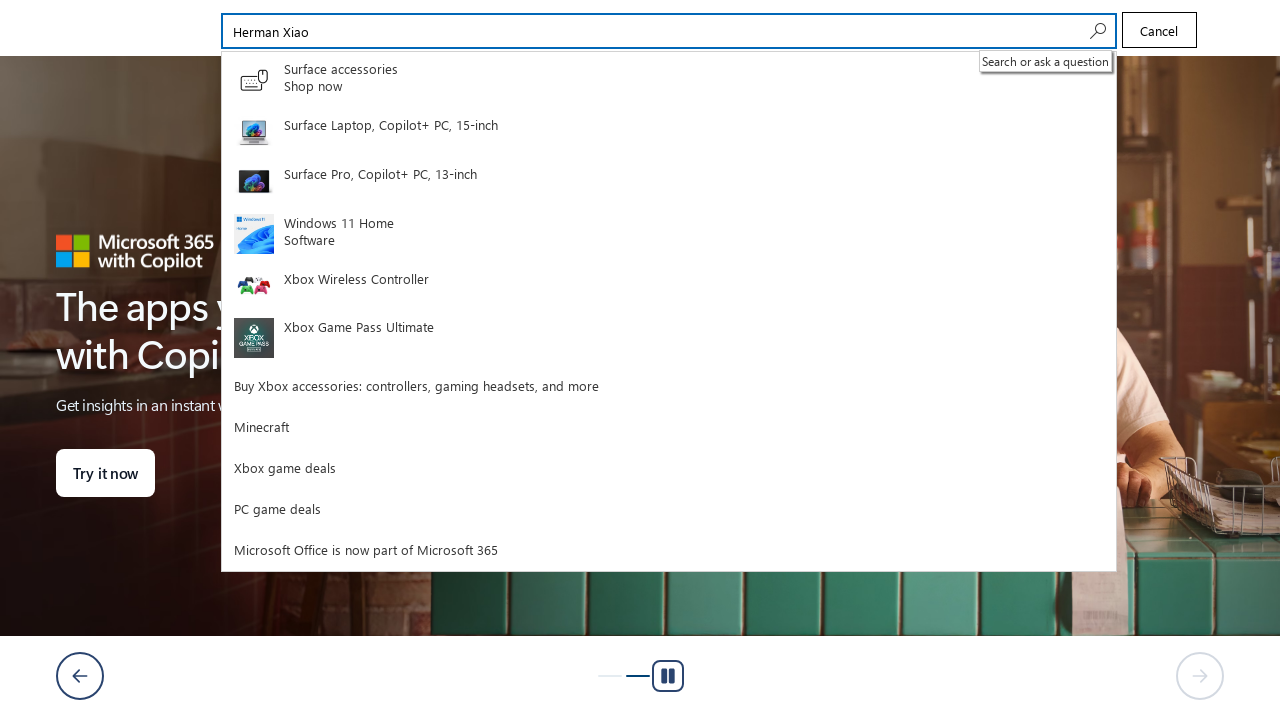

Clicked search icon to execute search for 'Herman Xiao' at (1096, 31) on #search
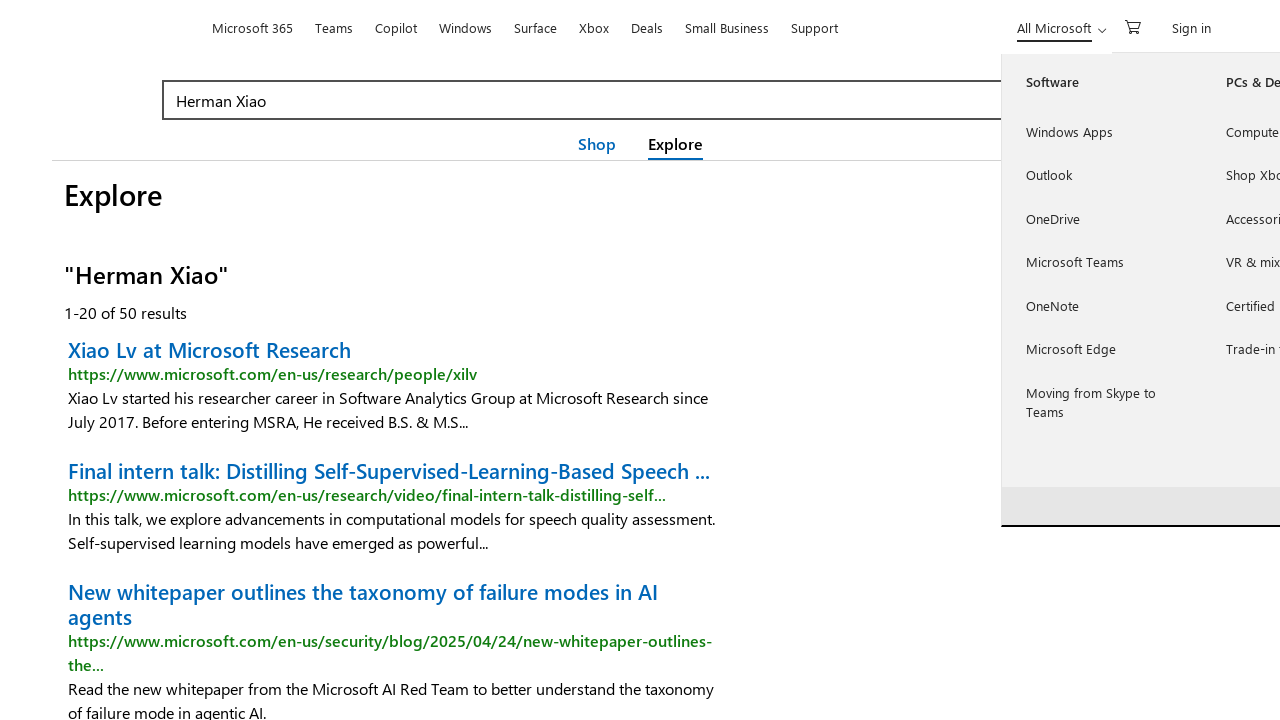

Waited for search results to load (networkidle)
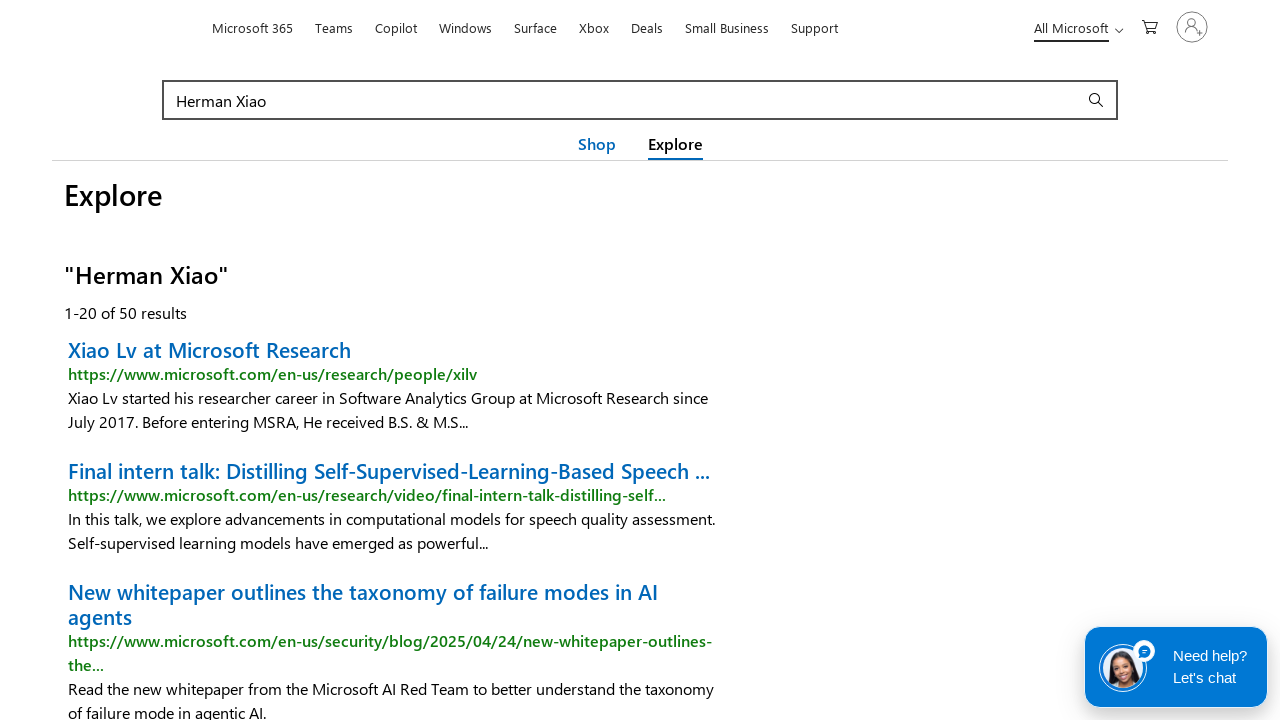

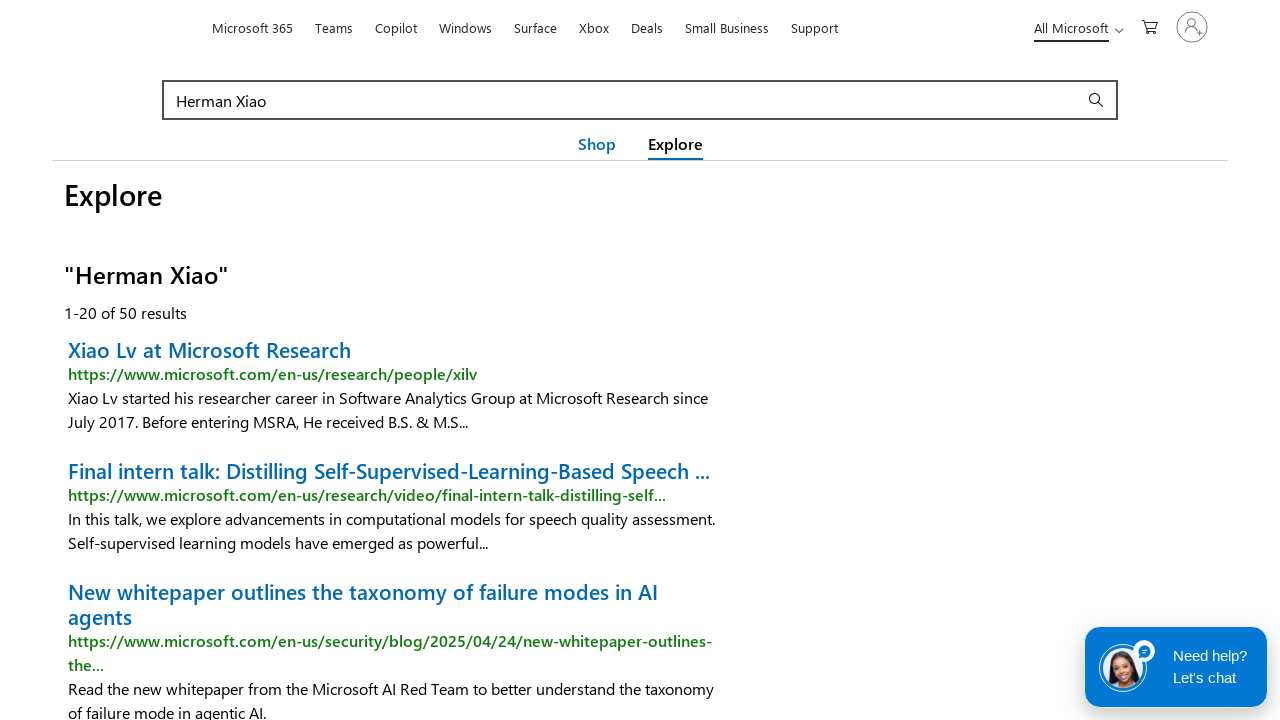